Navigates through multiple pages of a quotes website, verifying that quote elements load correctly on each page. Tests pagination functionality by visiting pages 1 through 7.

Starting URL: https://quotes.toscrape.com/js/page/1

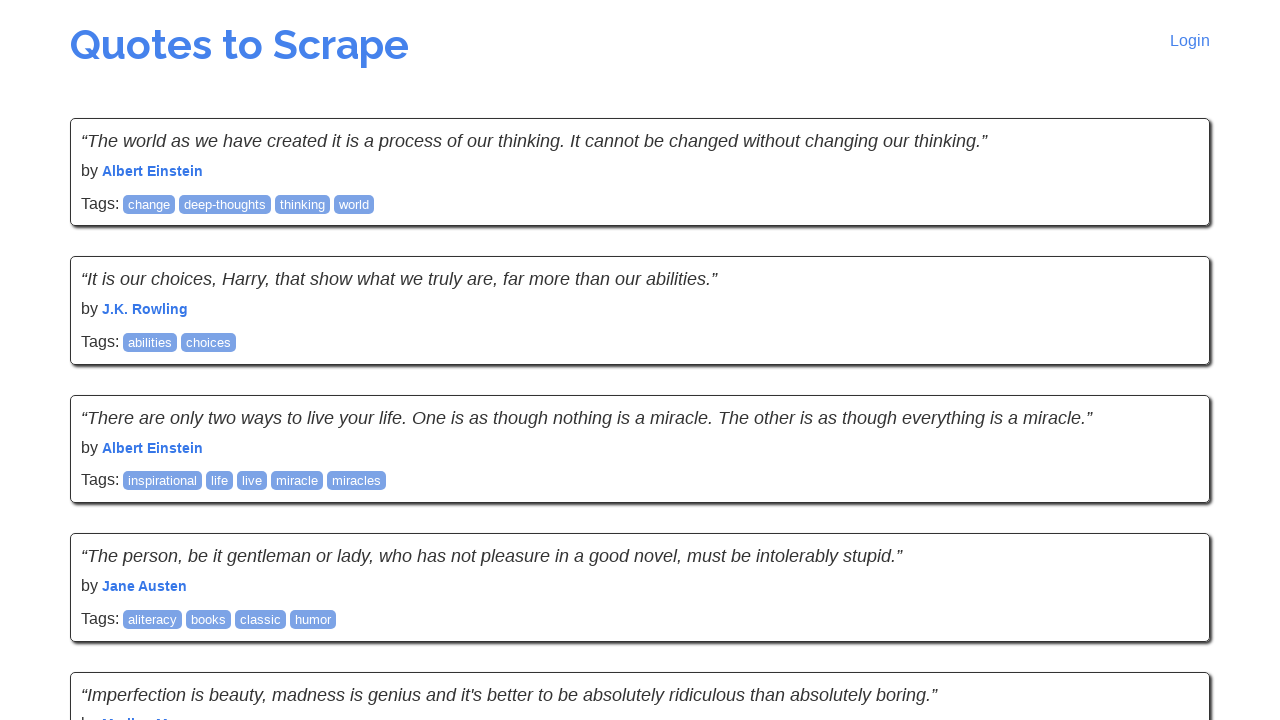

Waited for quote elements to load on page 1
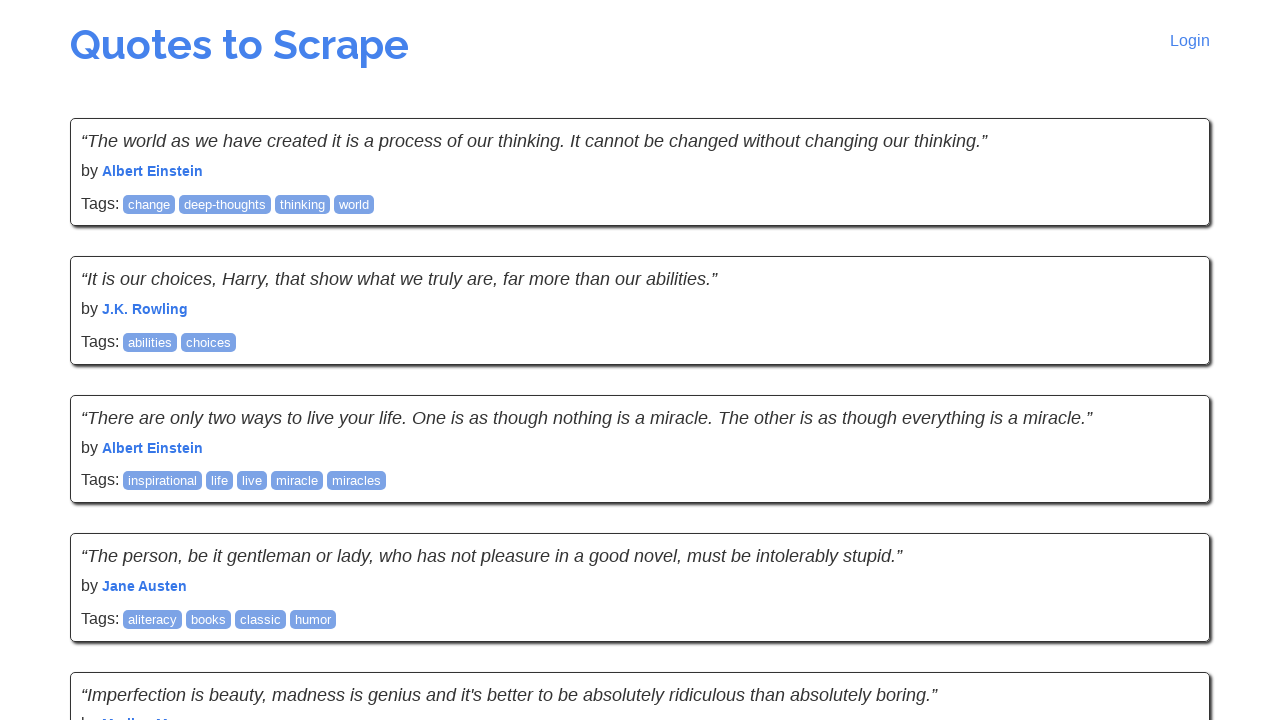

Navigated to page 2
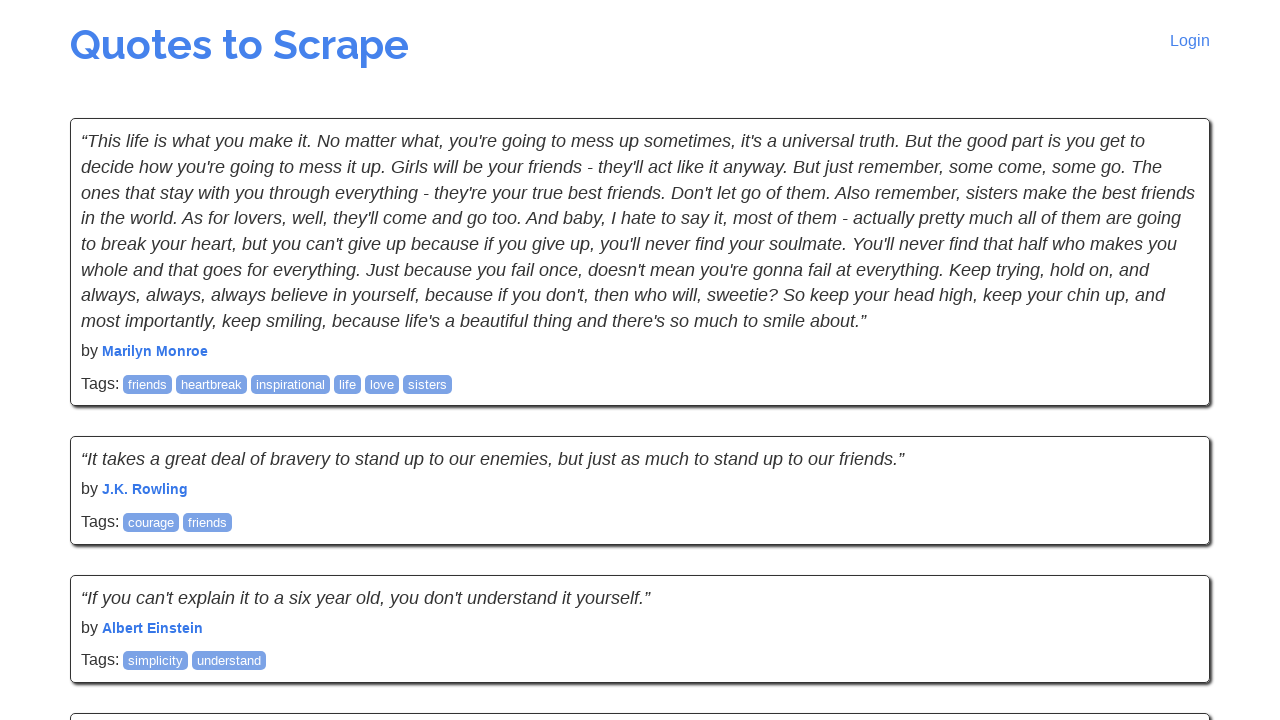

Waited for quote elements to load on page 2
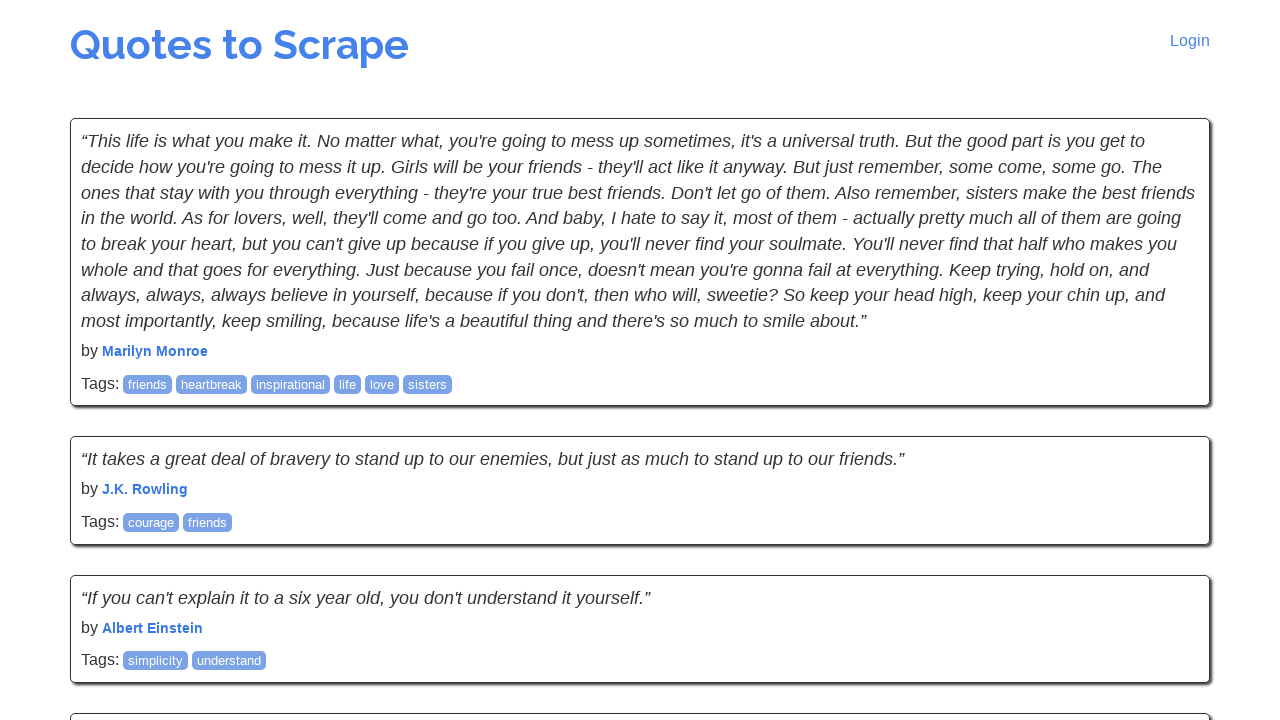

Navigated to page 3
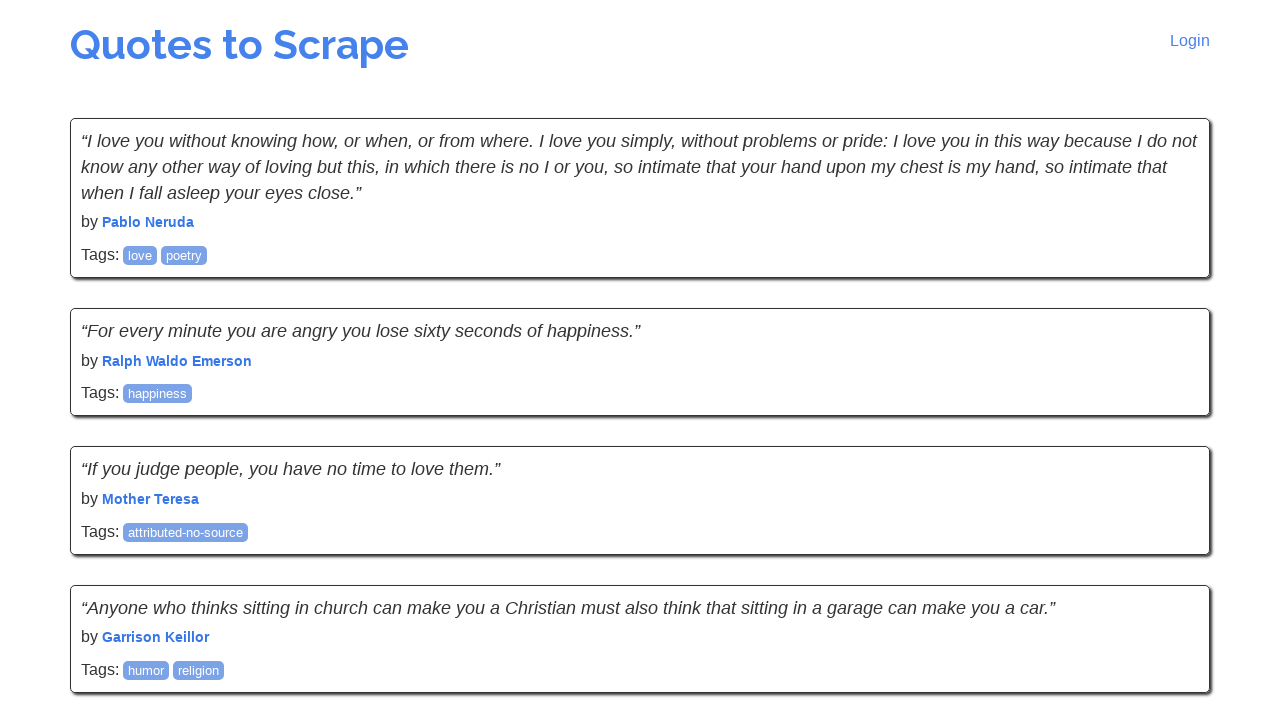

Waited for quote elements to load on page 3
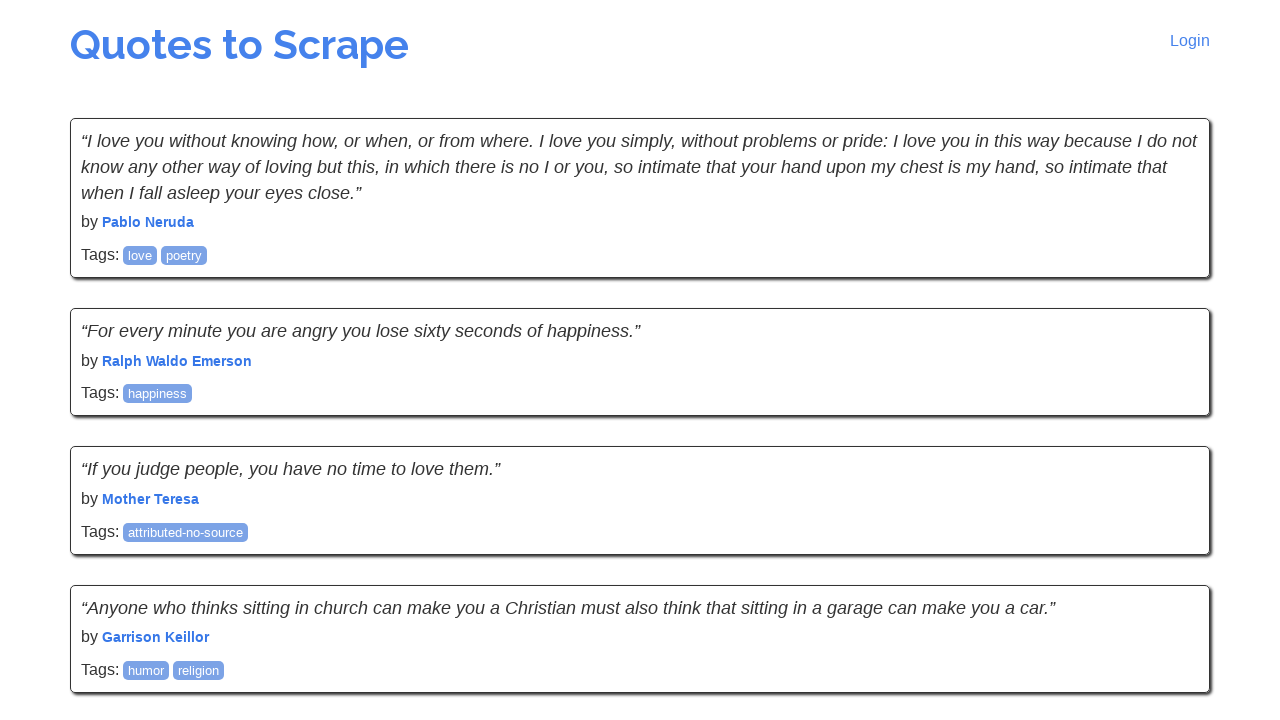

Navigated to page 4
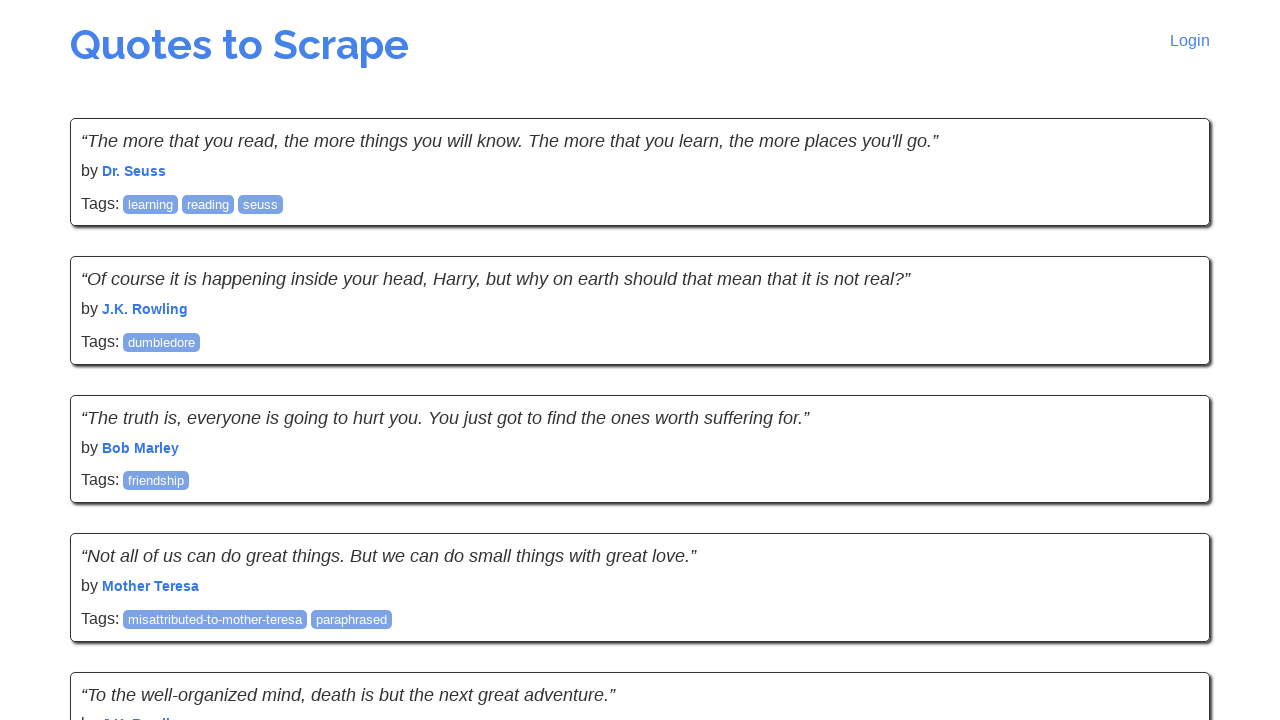

Waited for quote elements to load on page 4
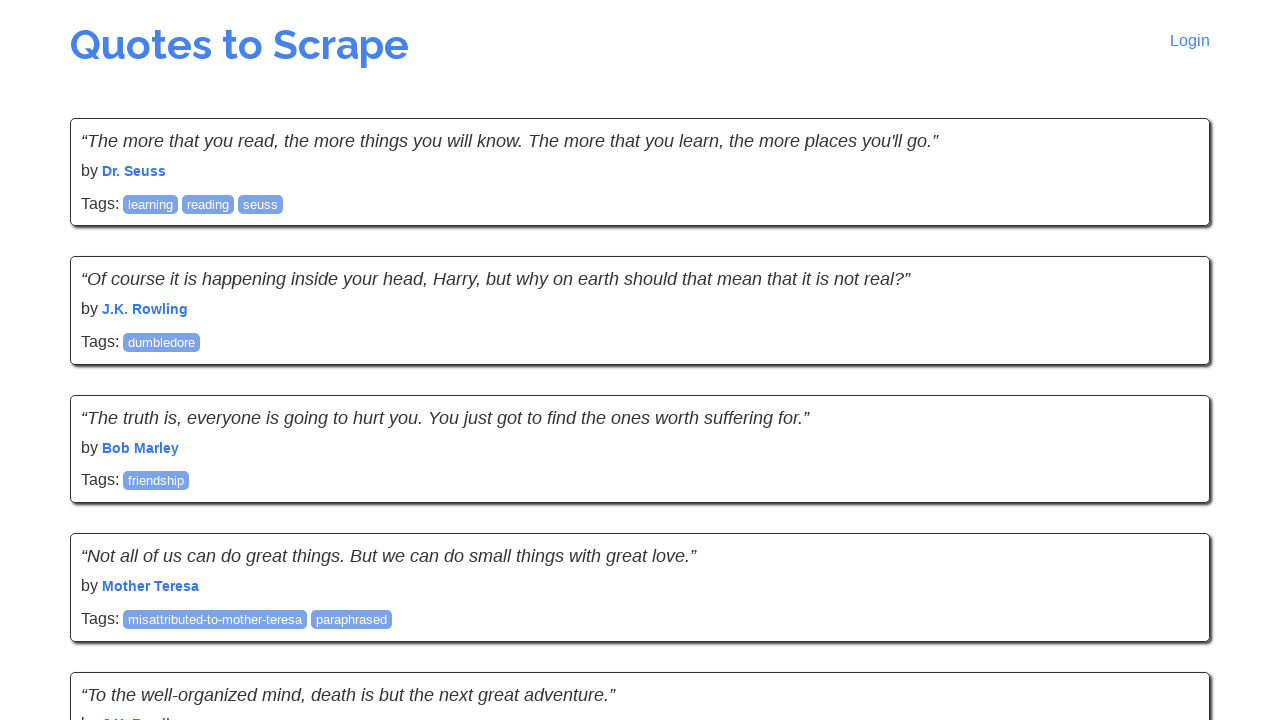

Navigated to page 5
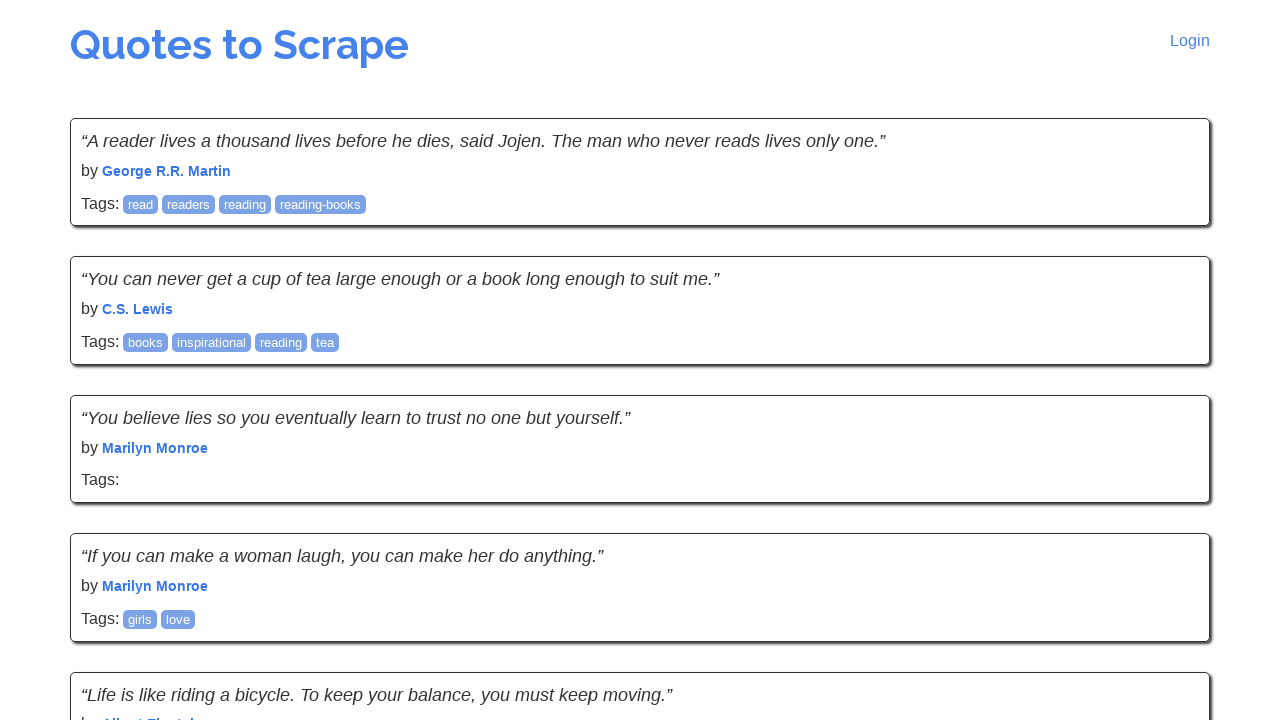

Waited for quote elements to load on page 5
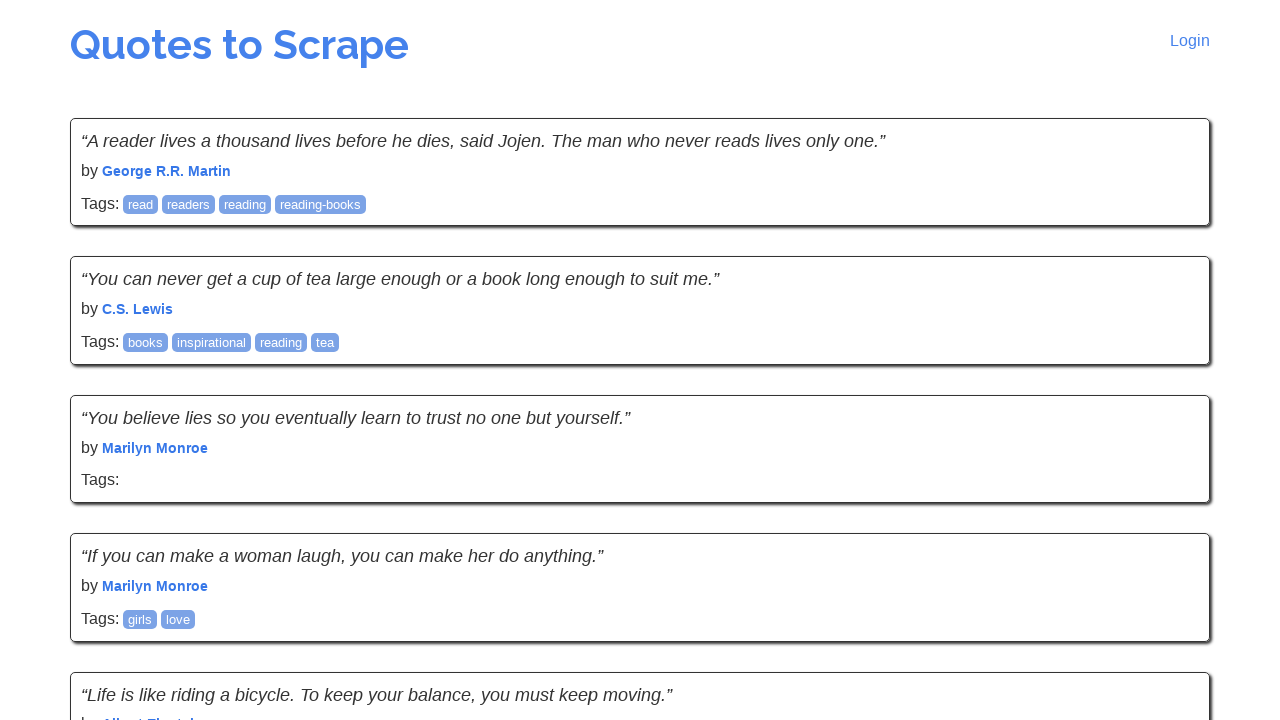

Navigated to page 6
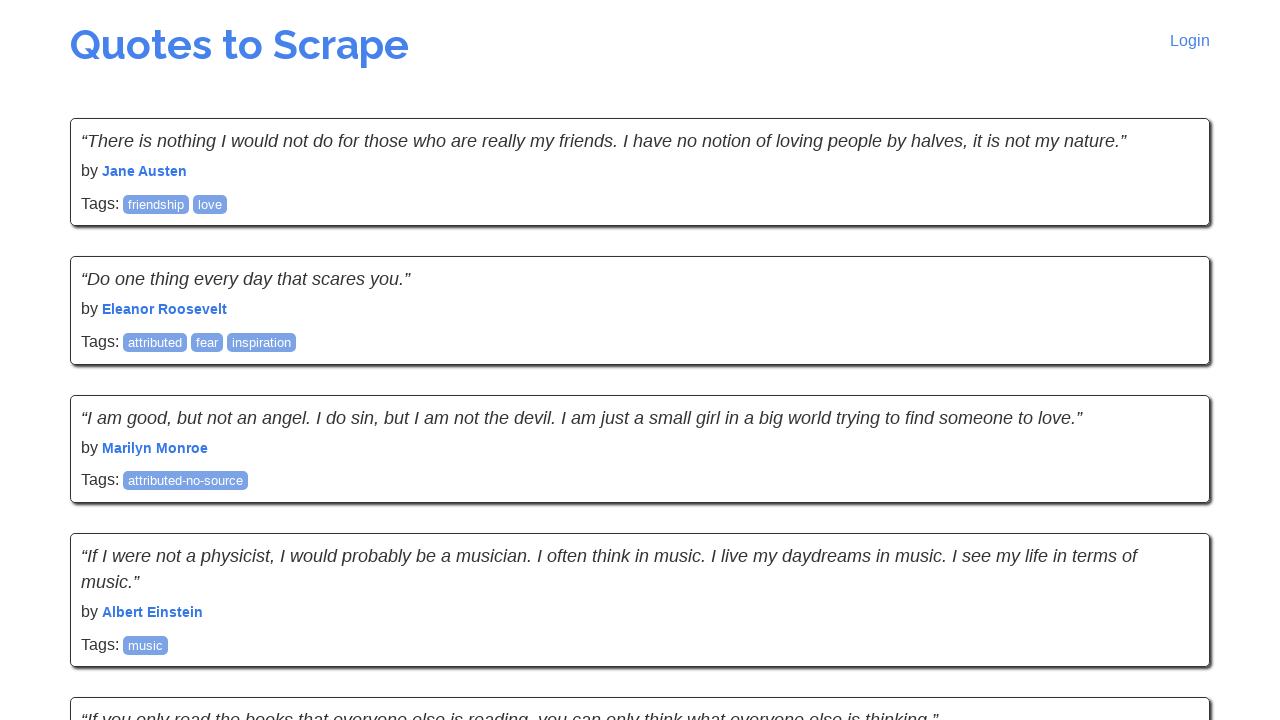

Waited for quote elements to load on page 6
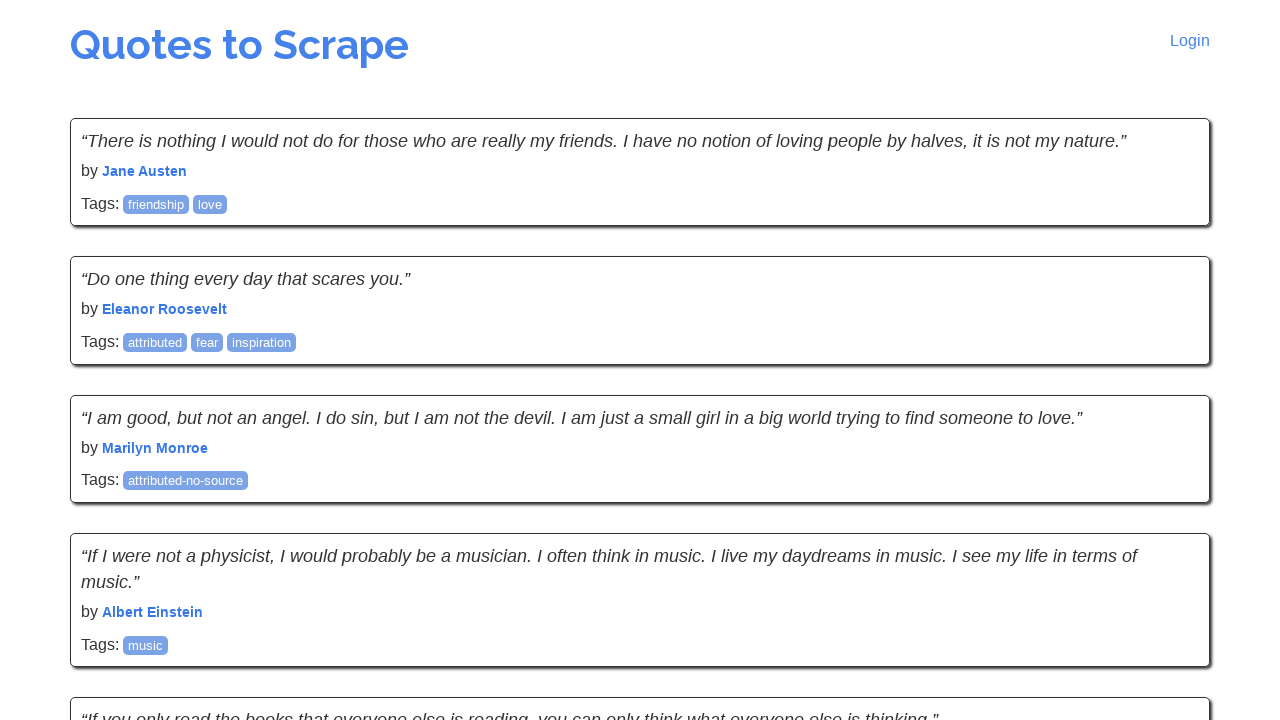

Navigated to page 7
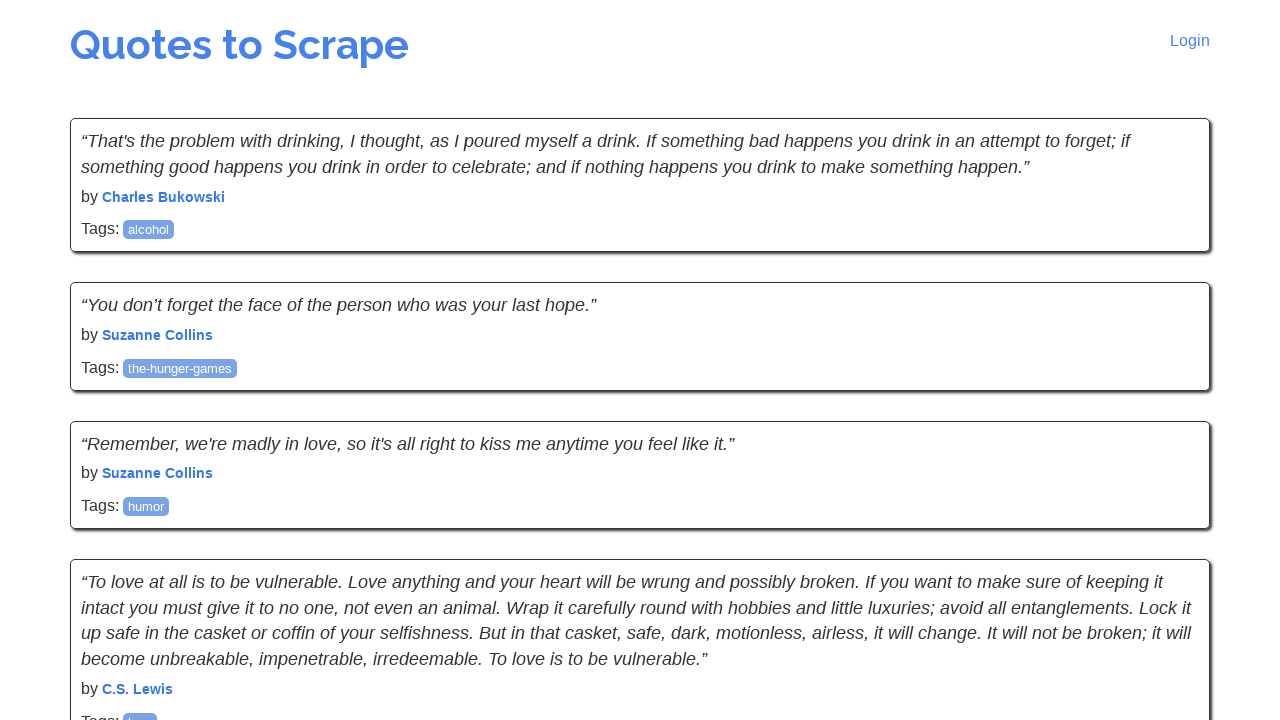

Waited for quote elements to load on page 7
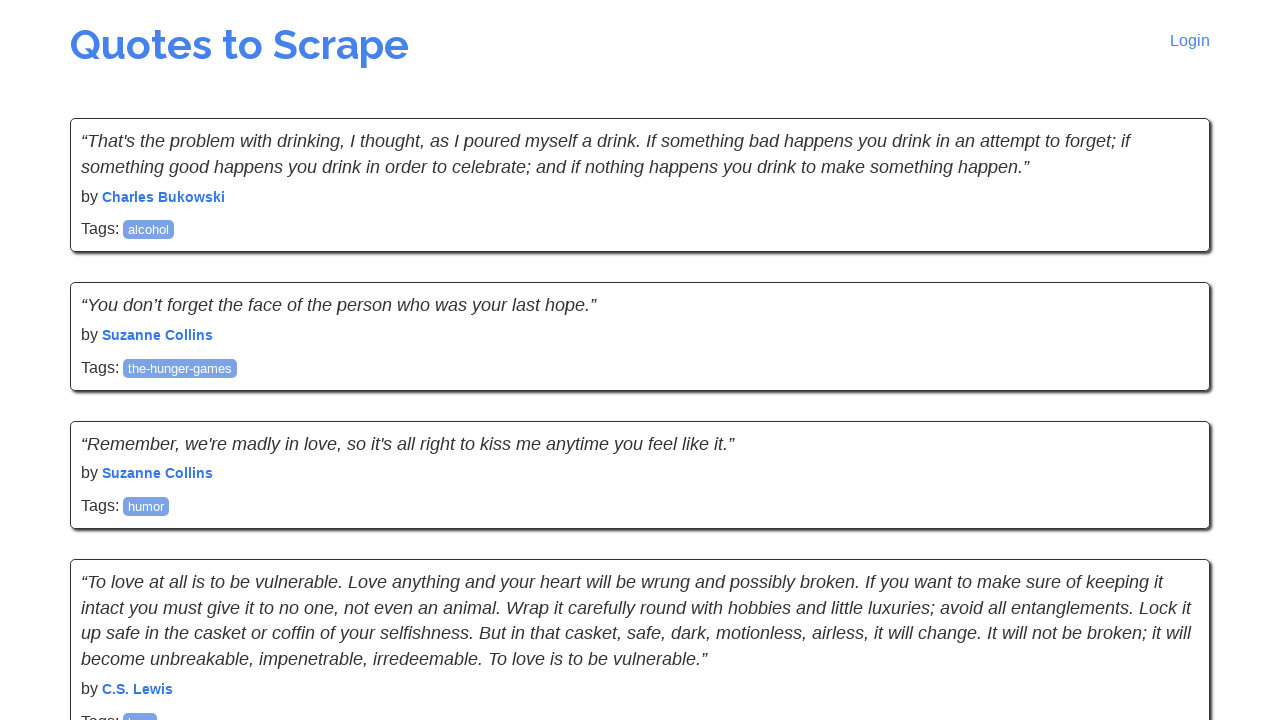

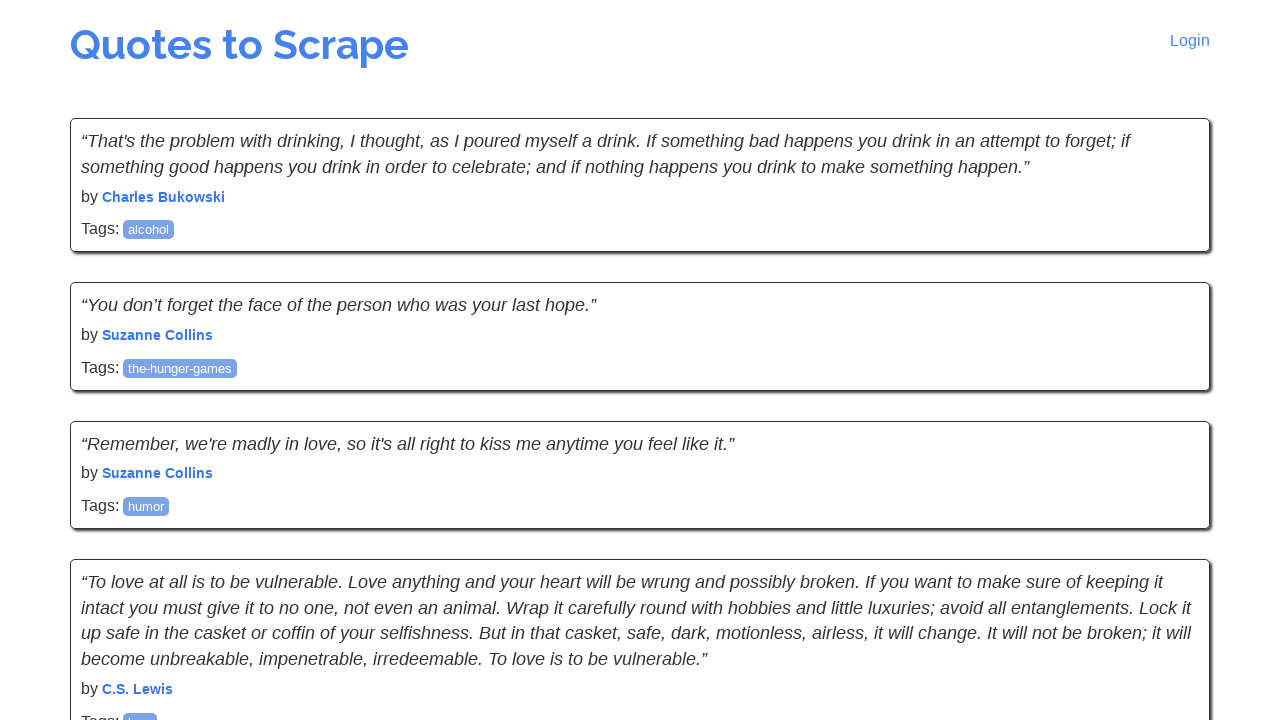